Tests checkbox functionality by checking if a checkbox is selected and clicking it if not

Starting URL: https://the-internet.herokuapp.com/dynamic_controls

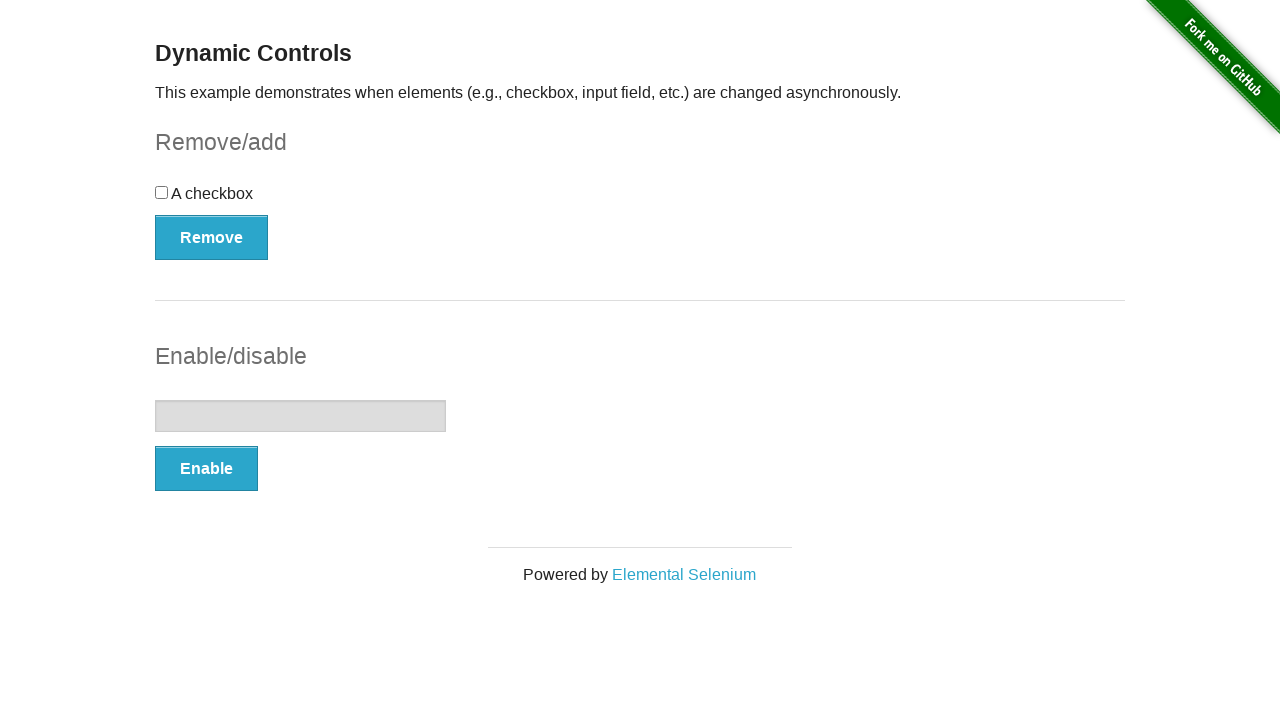

Located checkbox element with label 'blah'
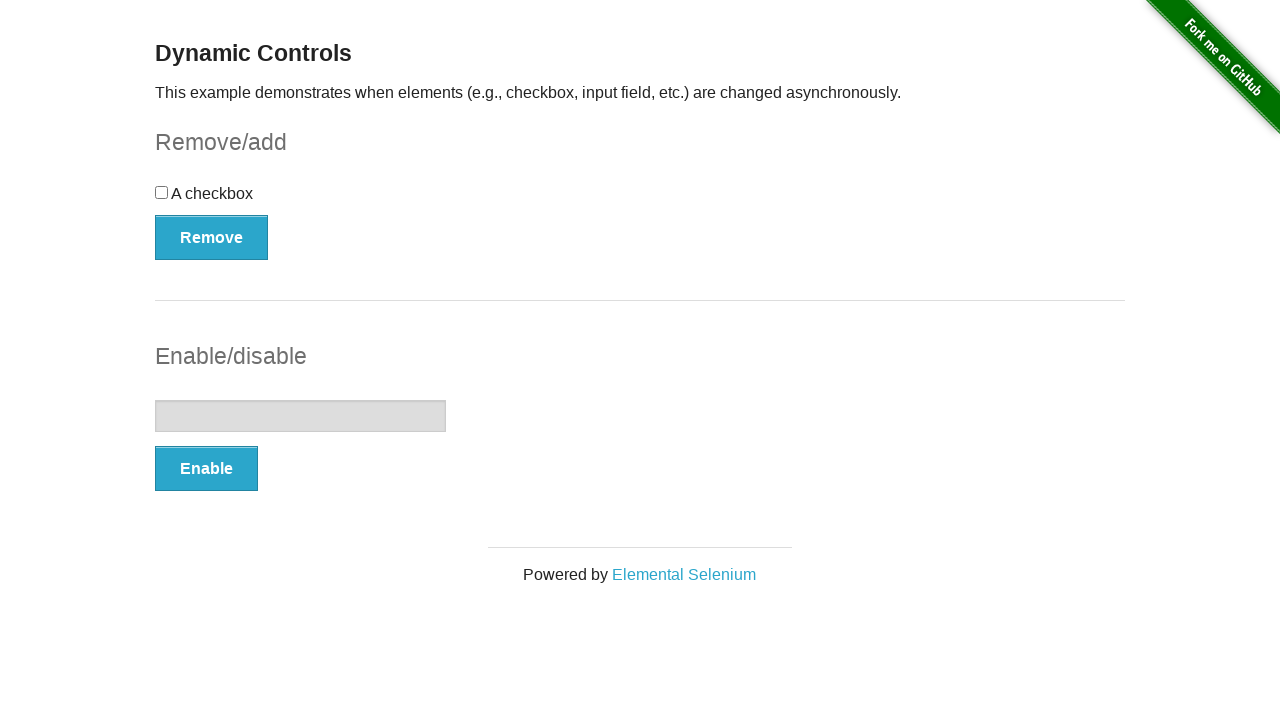

Verified checkbox is not selected
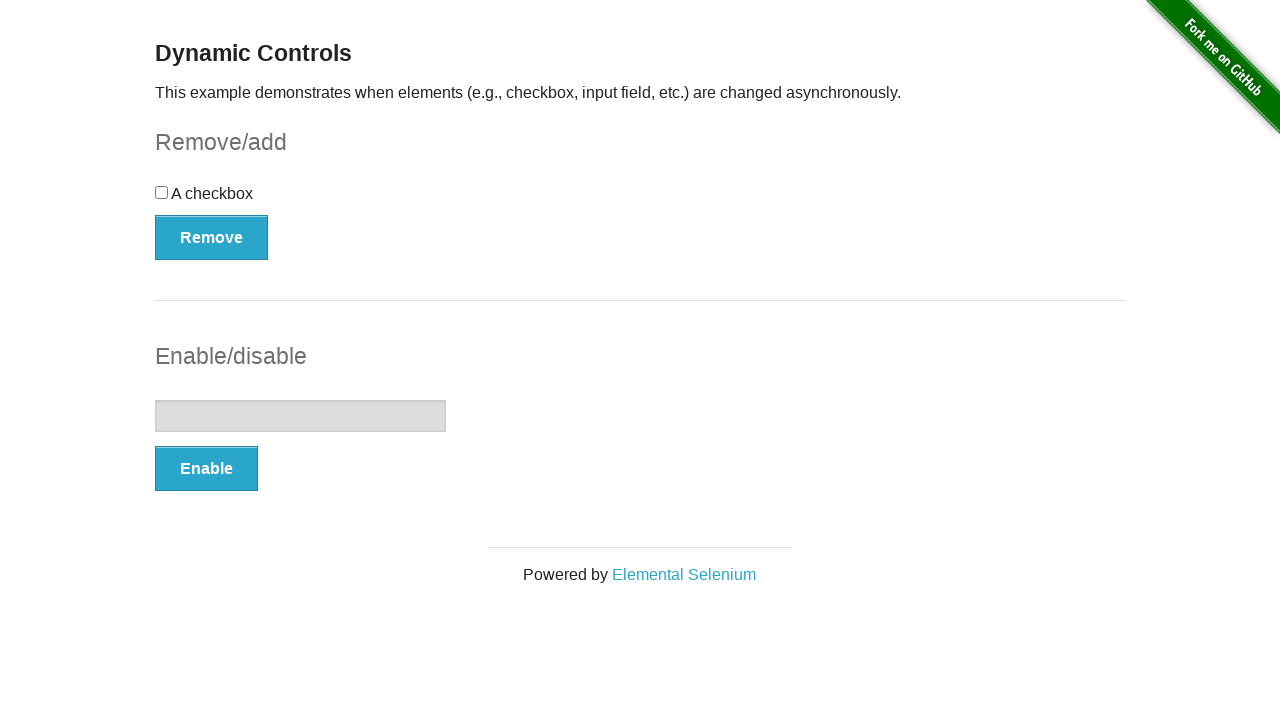

Clicked checkbox to select it at (162, 192) on input[label='blah']
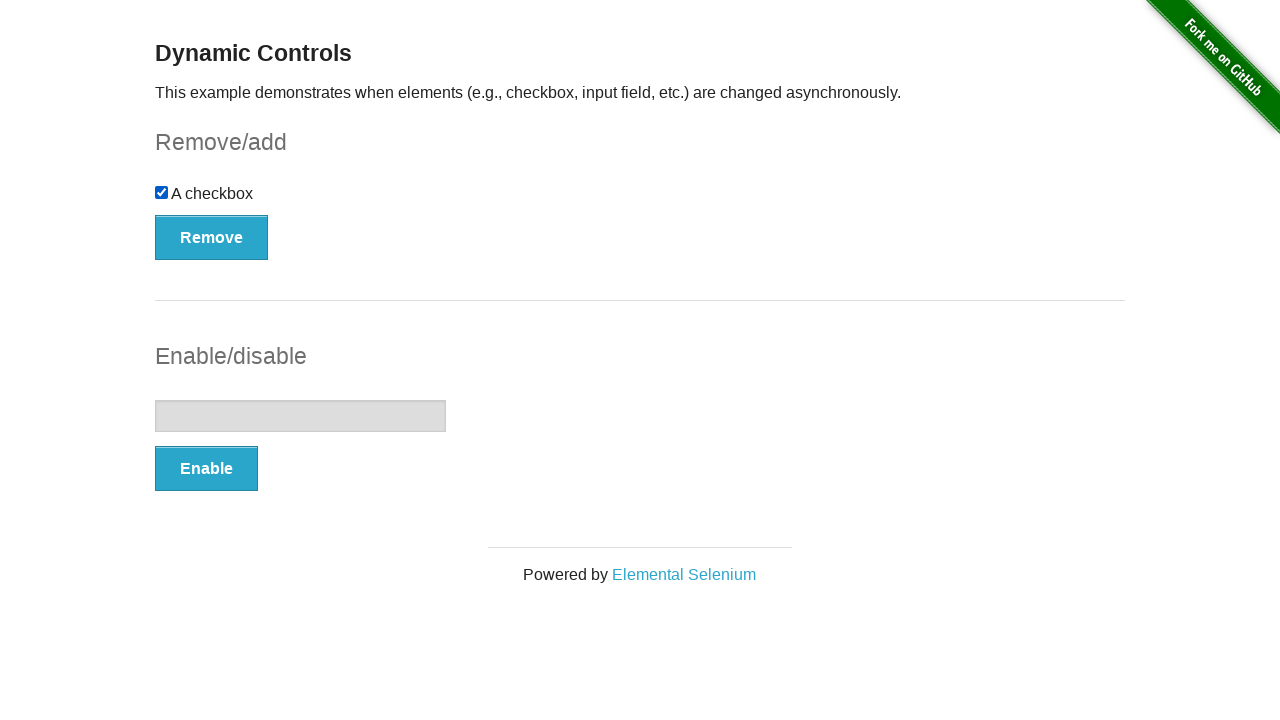

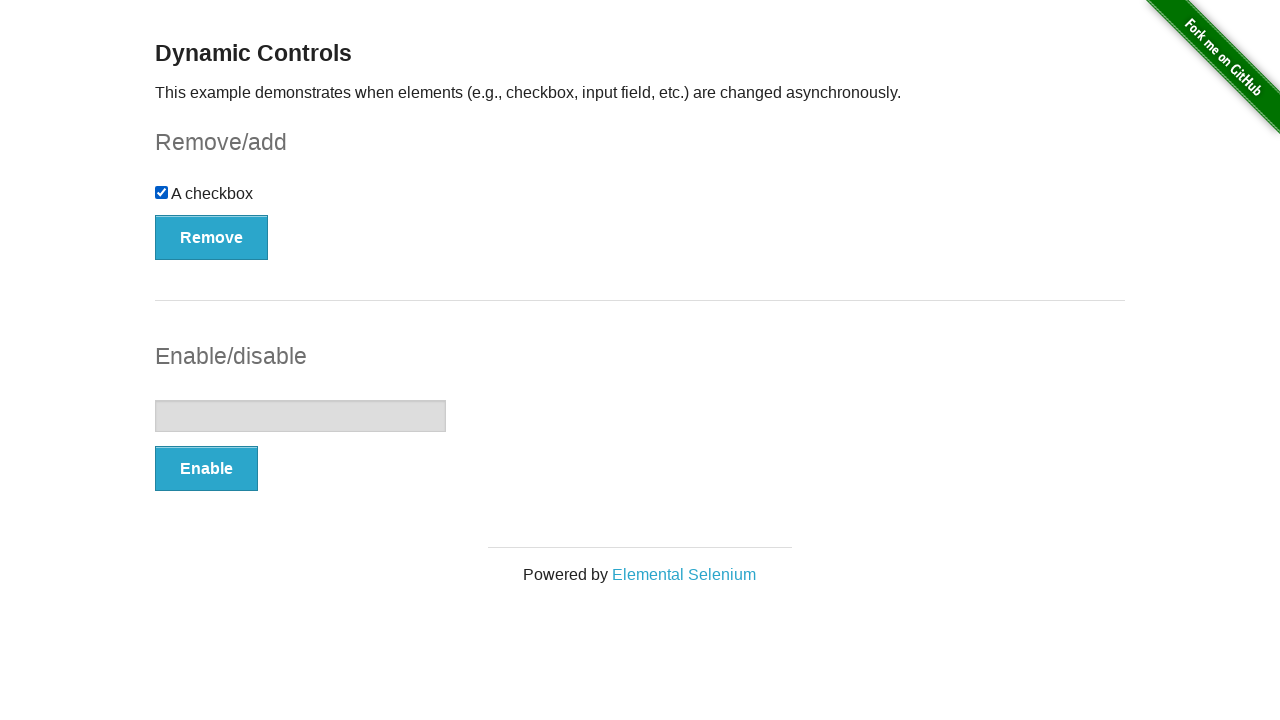